Navigates to the DemoQA dynamic properties page and verifies it loads correctly by waiting for the page content to be visible.

Starting URL: https://demoqa.com/dynamic-properties

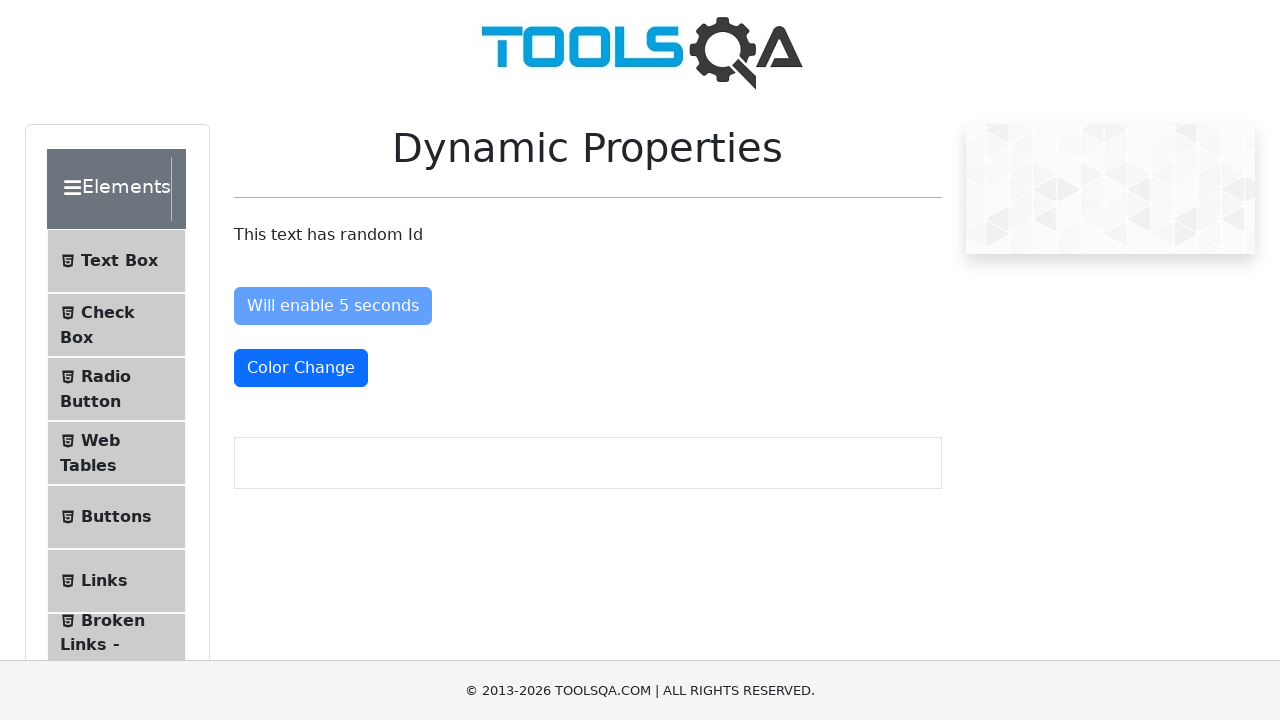

Navigated to DemoQA dynamic properties page
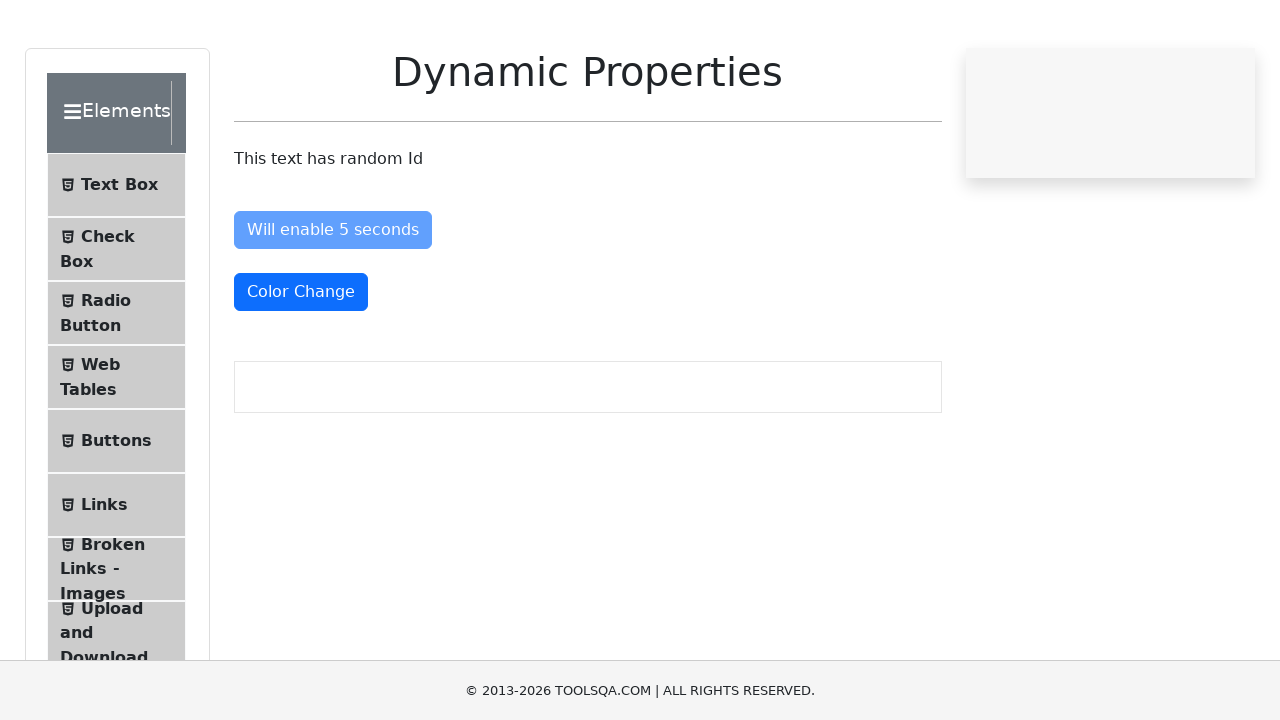

Dynamic properties page content loaded and visible
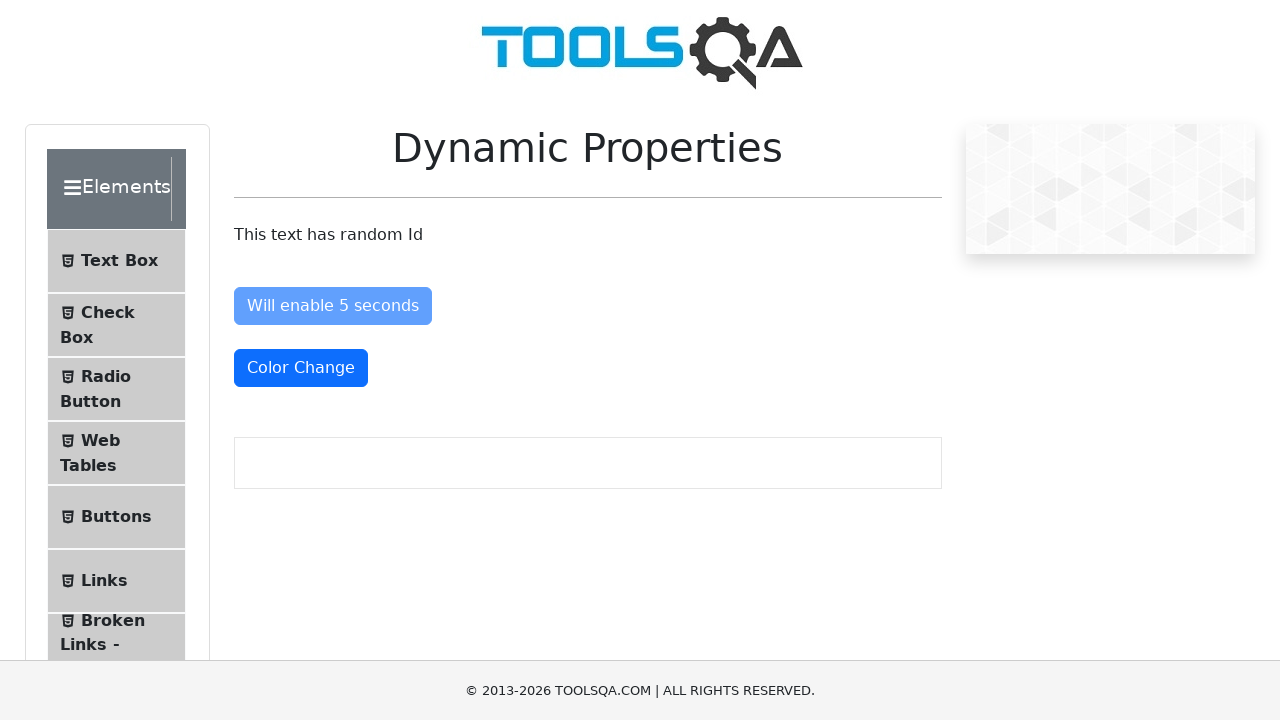

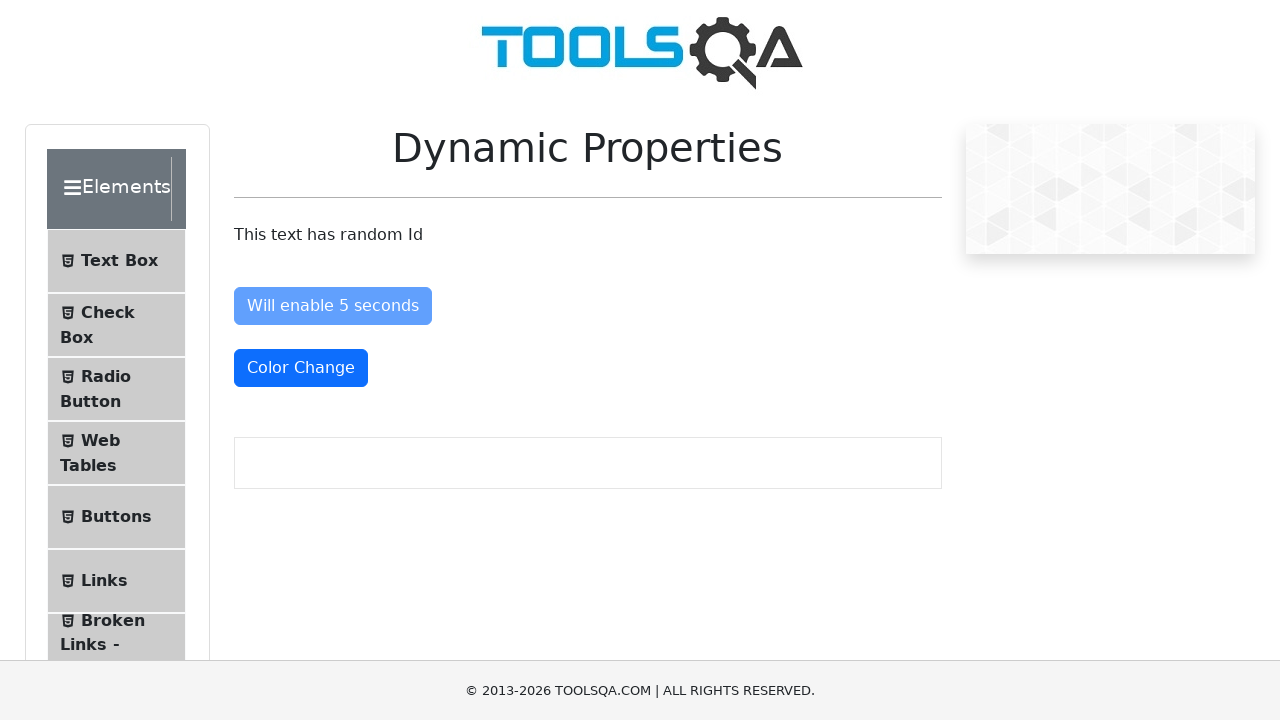